Tests that the todo counter displays the current number of items

Starting URL: https://demo.playwright.dev/todomvc

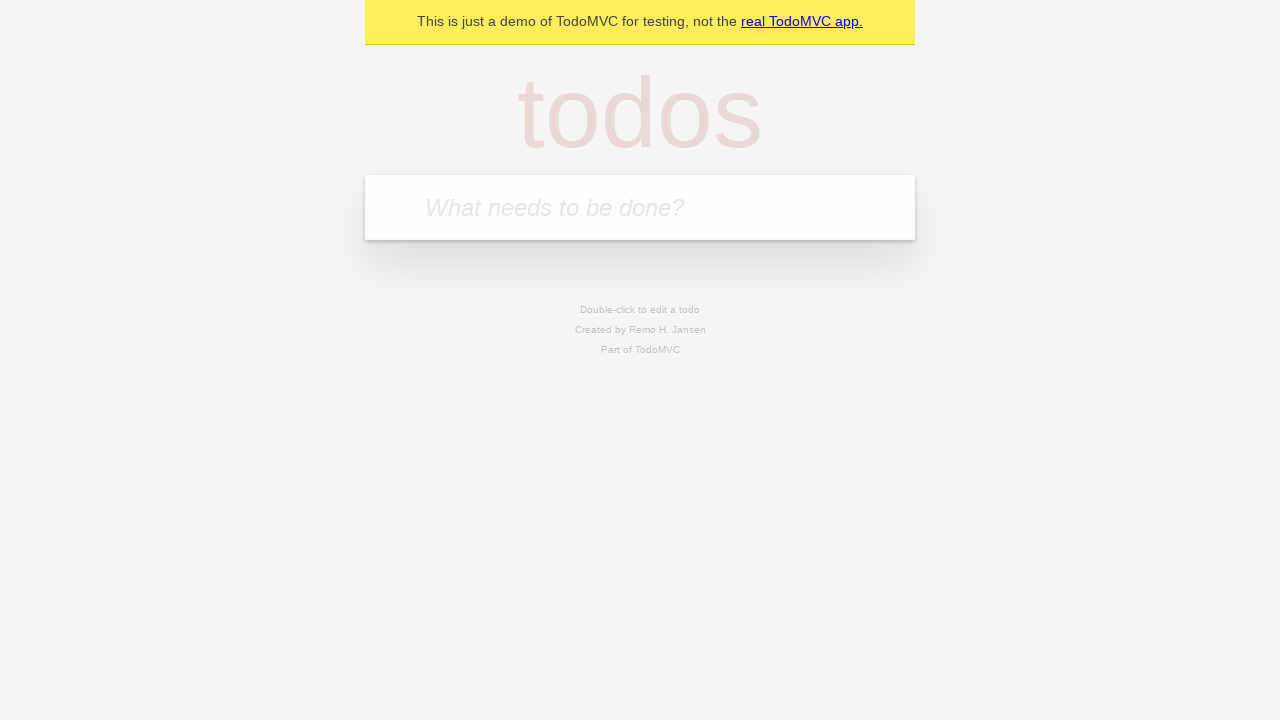

Located the todo input field
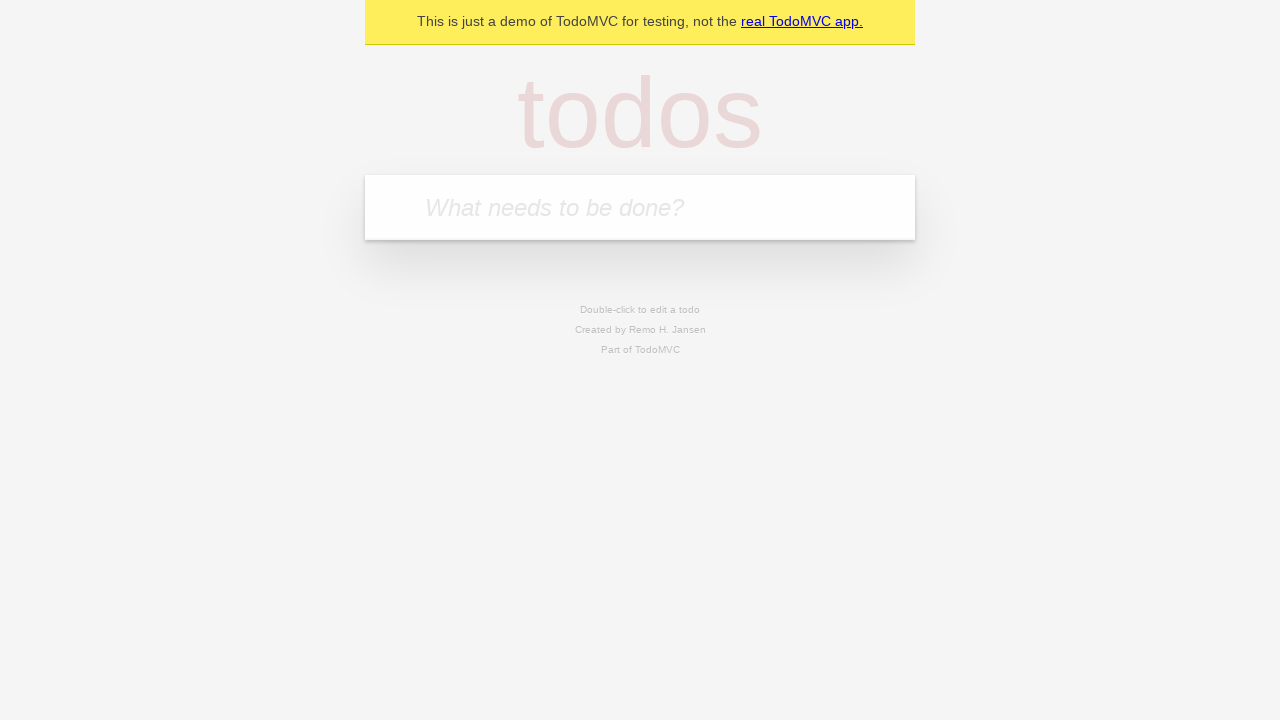

Filled first todo item with 'buy some cheese' on internal:attr=[placeholder="What needs to be done?"i]
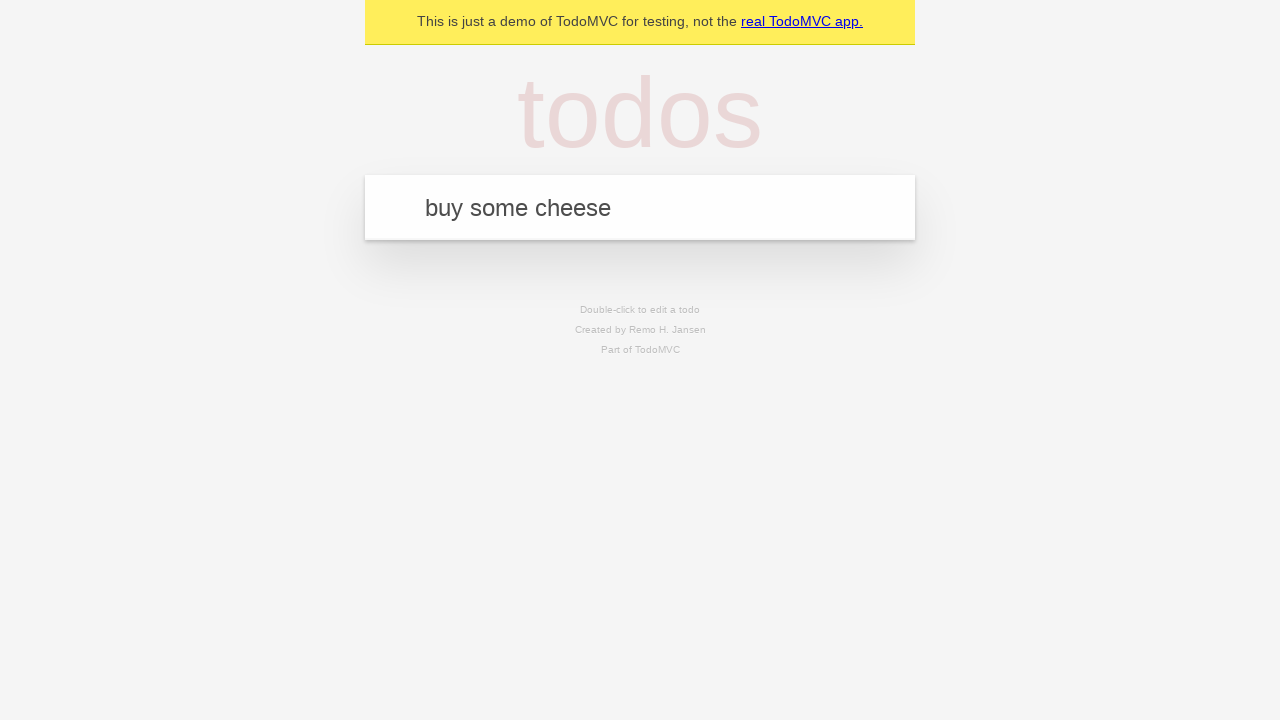

Pressed Enter to create first todo item on internal:attr=[placeholder="What needs to be done?"i]
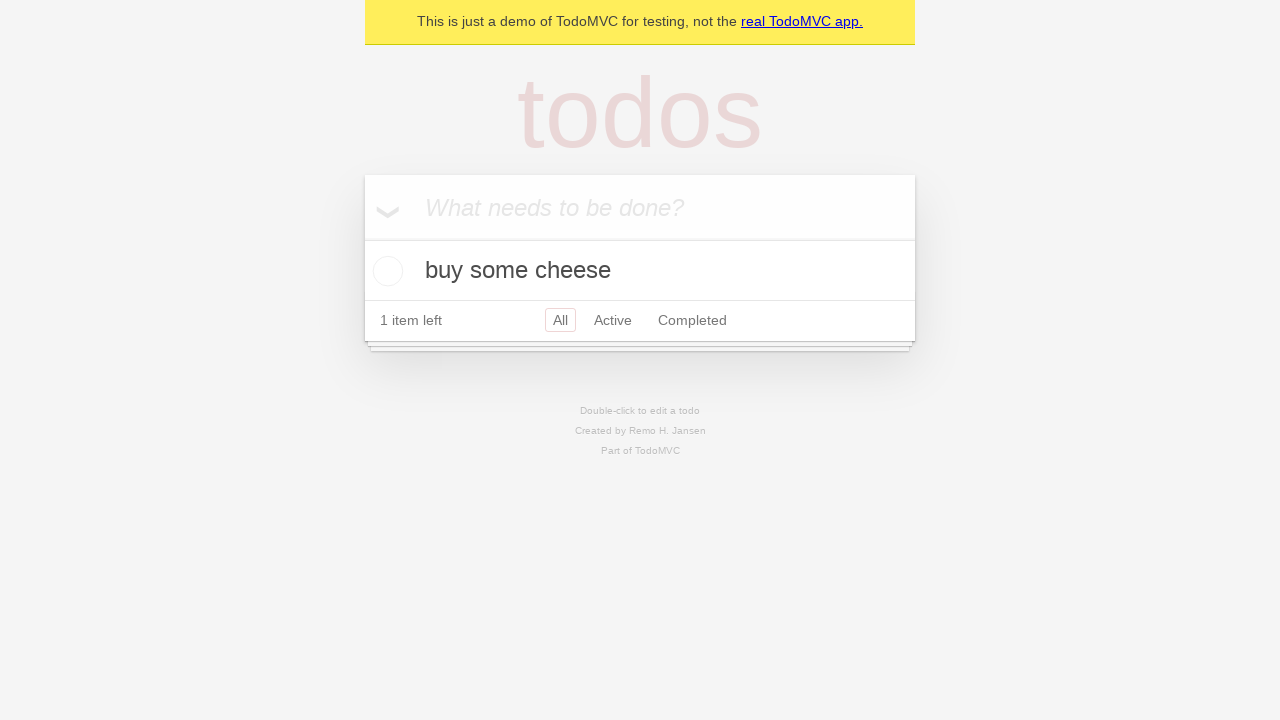

Todo counter element appeared showing 1 item
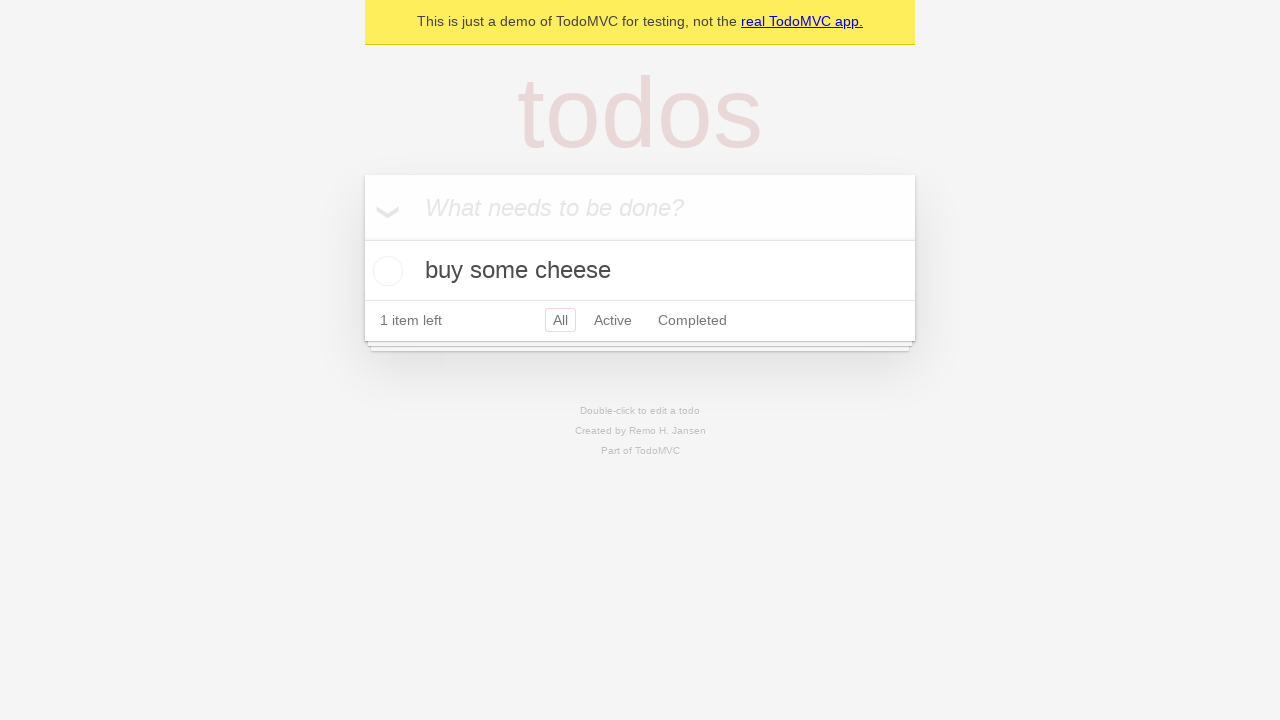

Filled second todo item with 'feed the cat' on internal:attr=[placeholder="What needs to be done?"i]
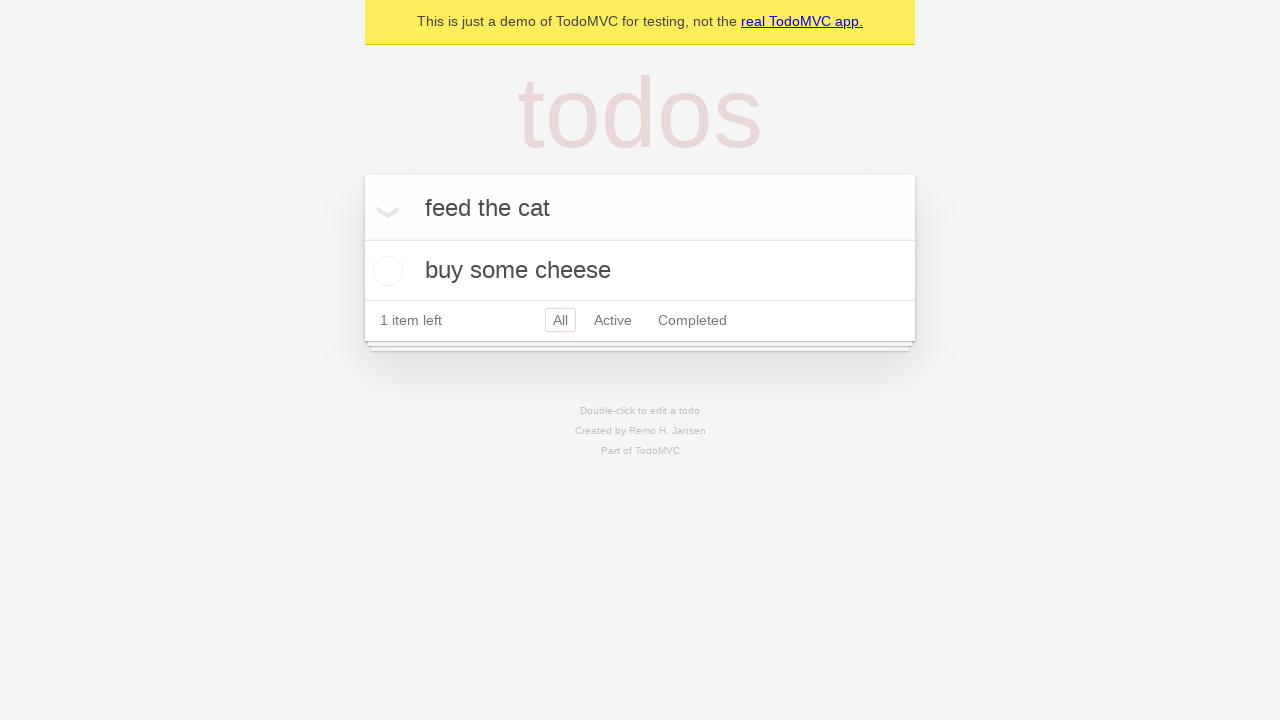

Pressed Enter to create second todo item on internal:attr=[placeholder="What needs to be done?"i]
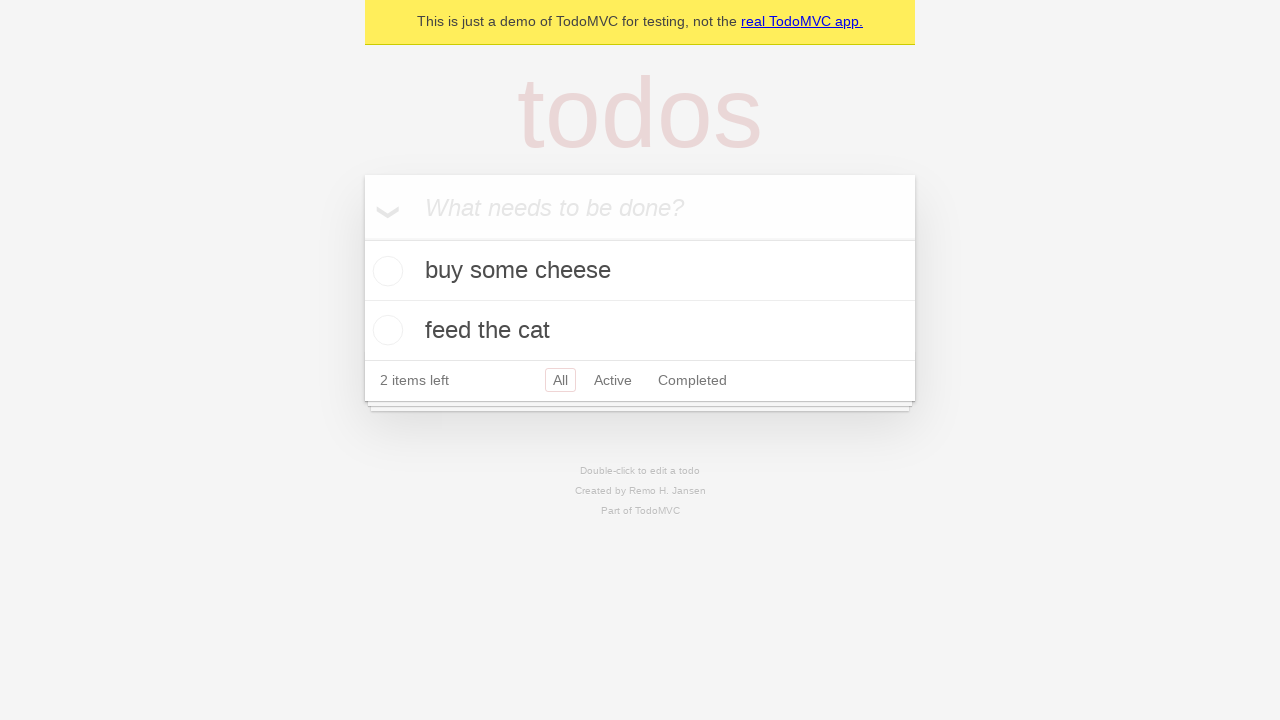

Todo counter updated to display 2 items
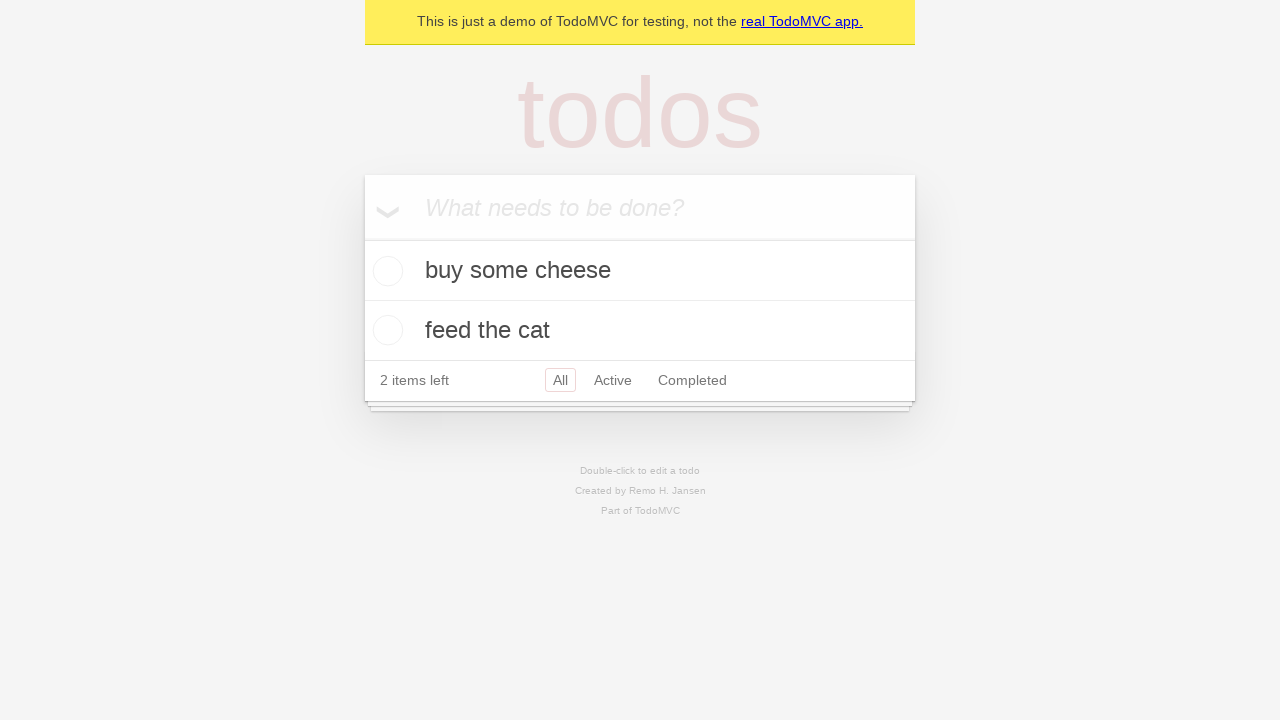

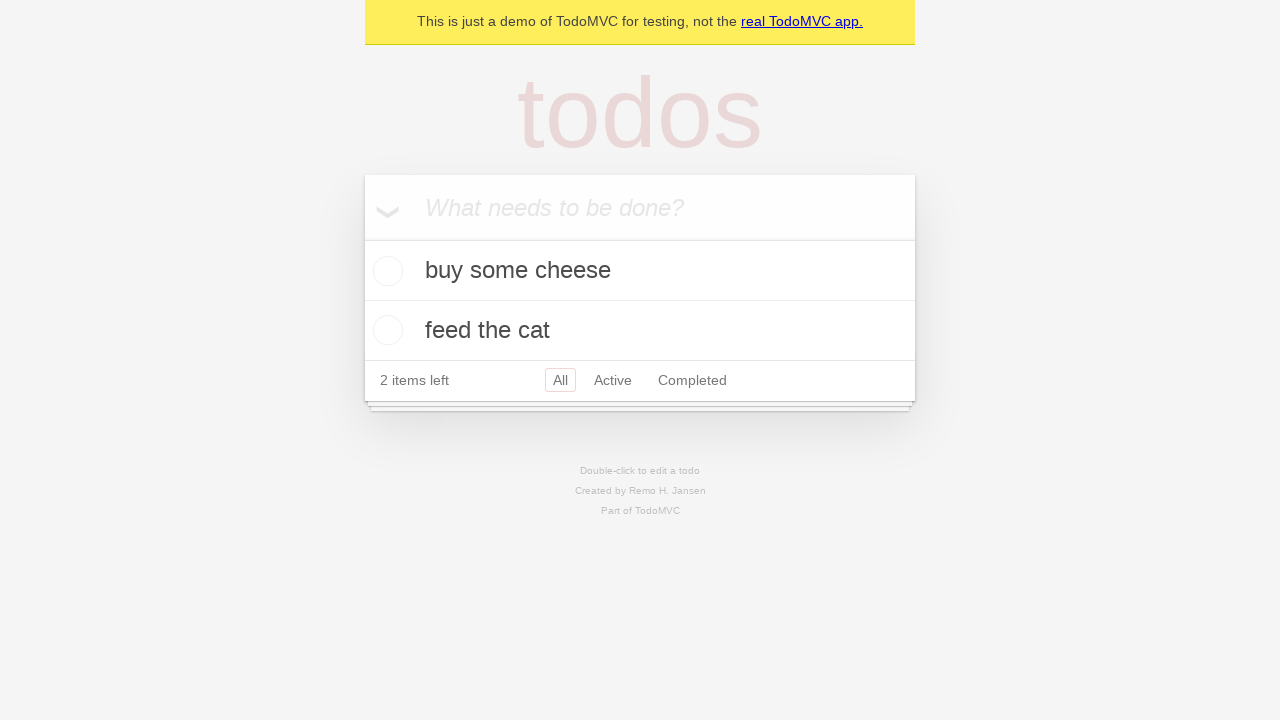